Tests that the company logo is visible on the login page

Starting URL: https://opensource-demo.orangehrmlive.com/web/index.php/auth/login

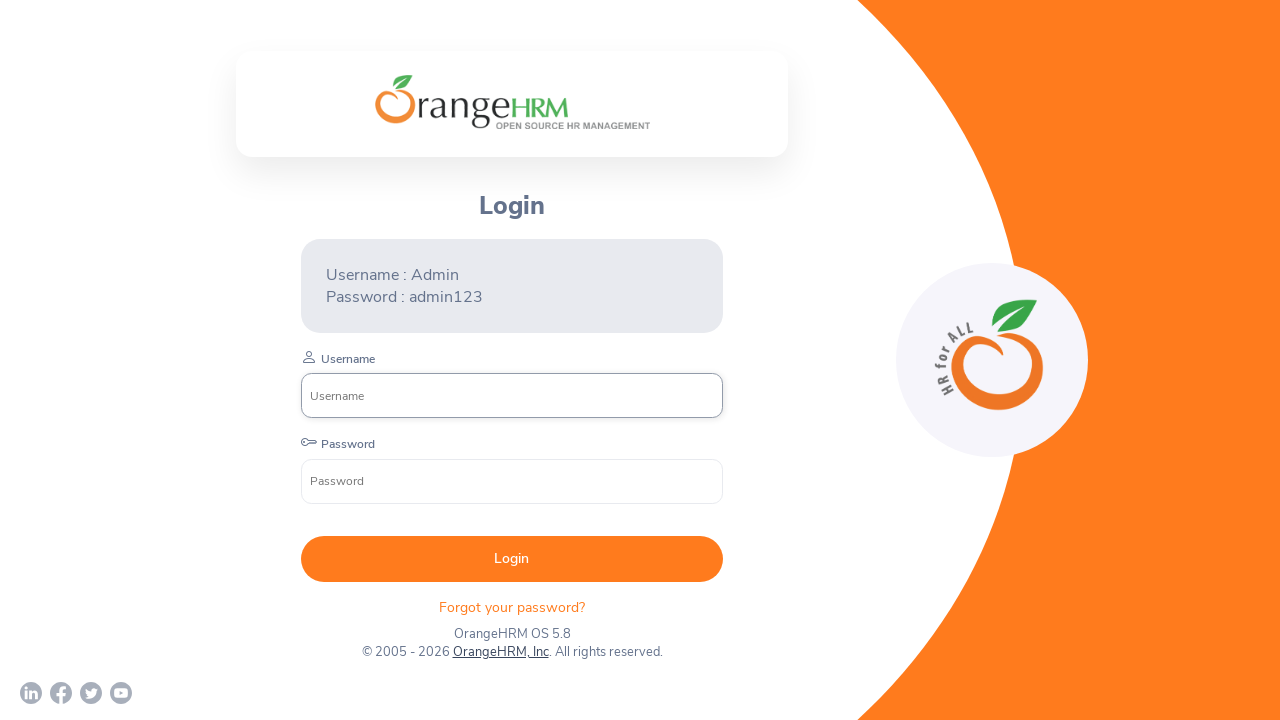

Waited for company logo to become visible on login page
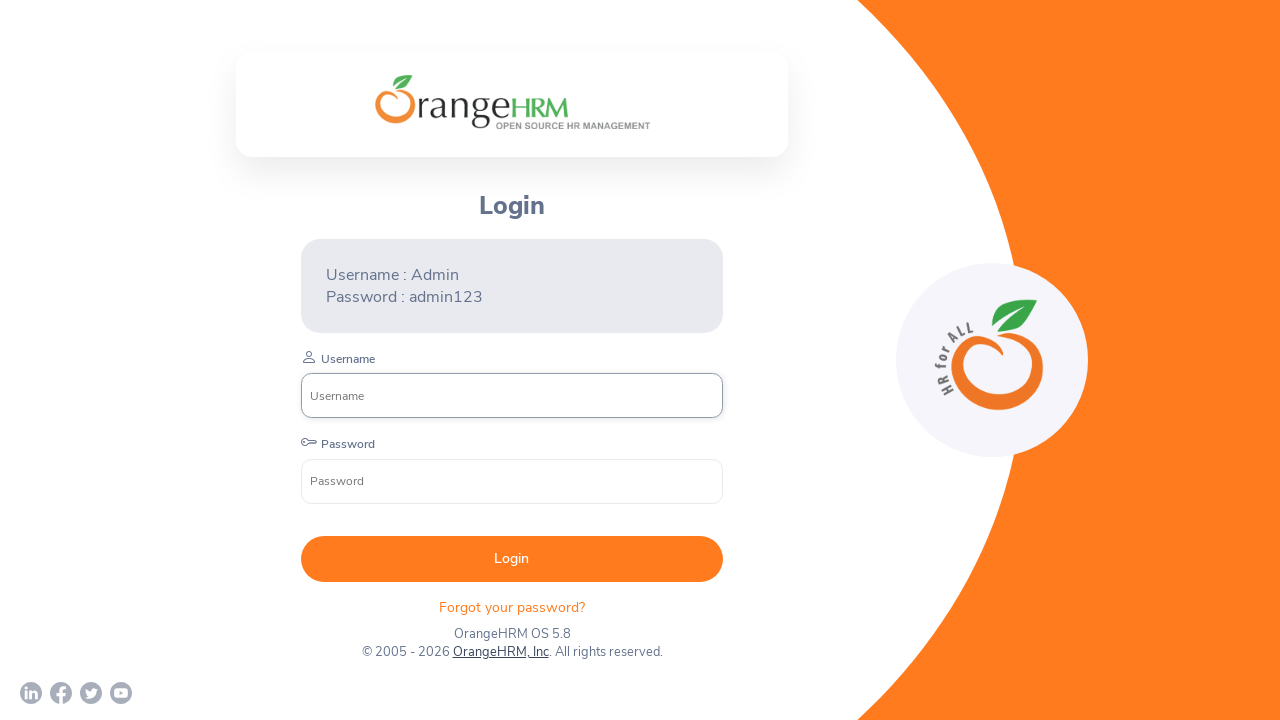

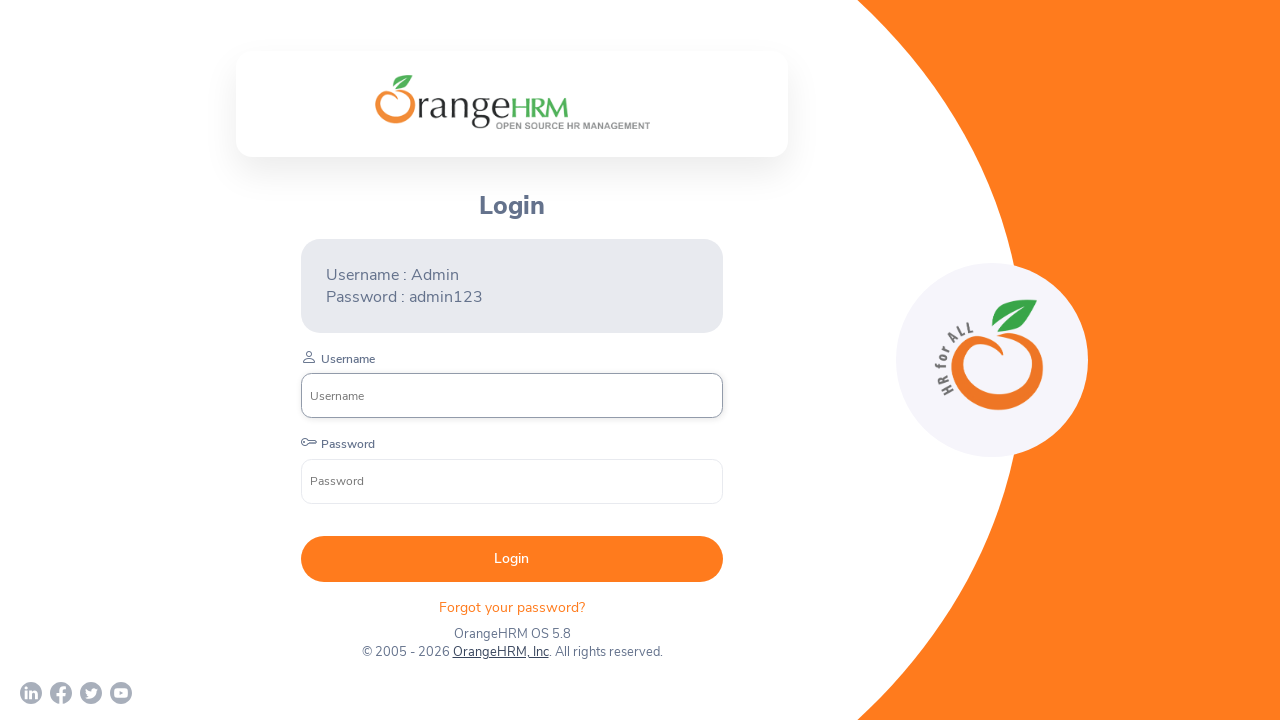